Tests auto-suggestion dropdown functionality by typing partial text and selecting a specific option from the suggestions

Starting URL: https://rahulshettyacademy.com/dropdownsPractise

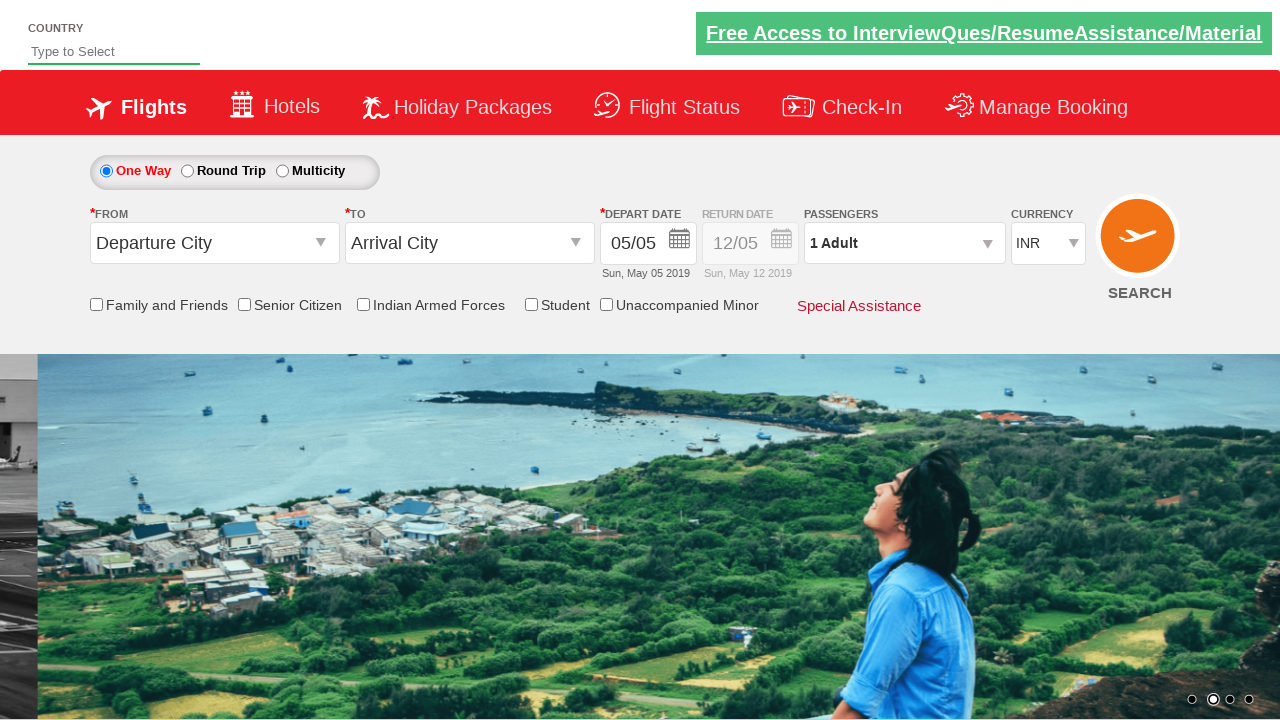

Typed 'in' in auto-suggest field to trigger dropdown on #autosuggest
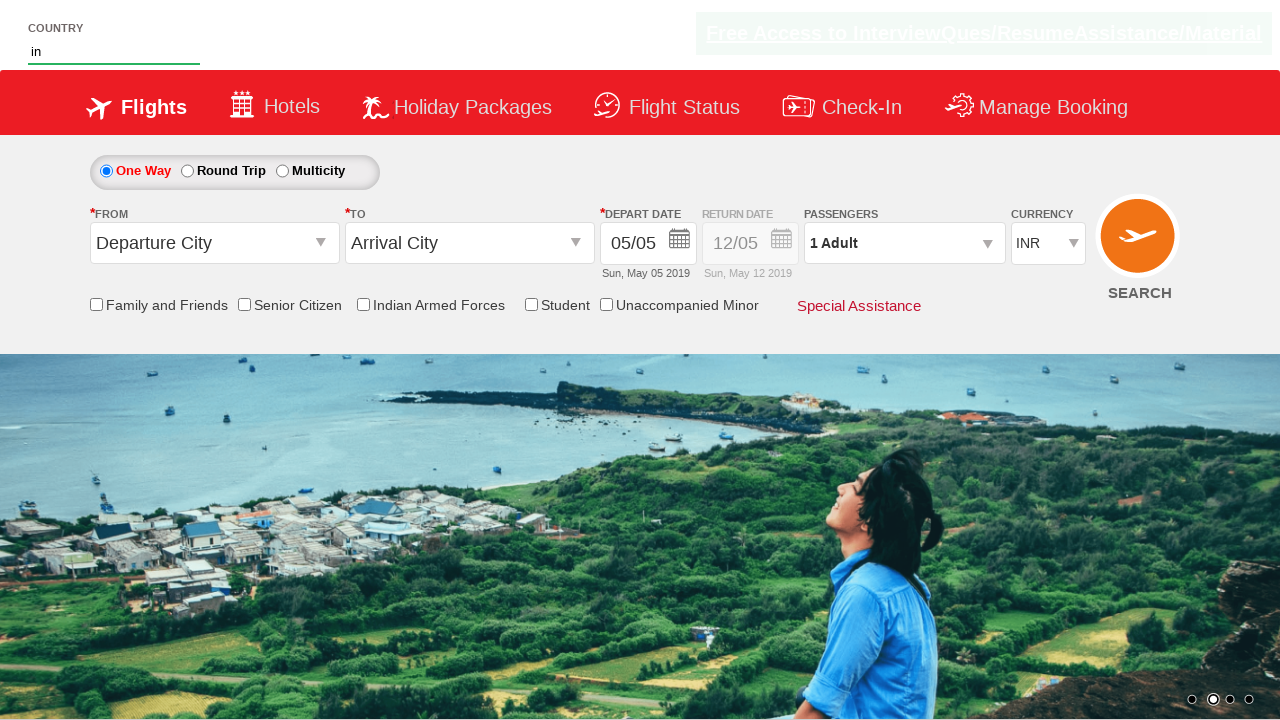

Auto-suggestion dropdown appeared with suggestions
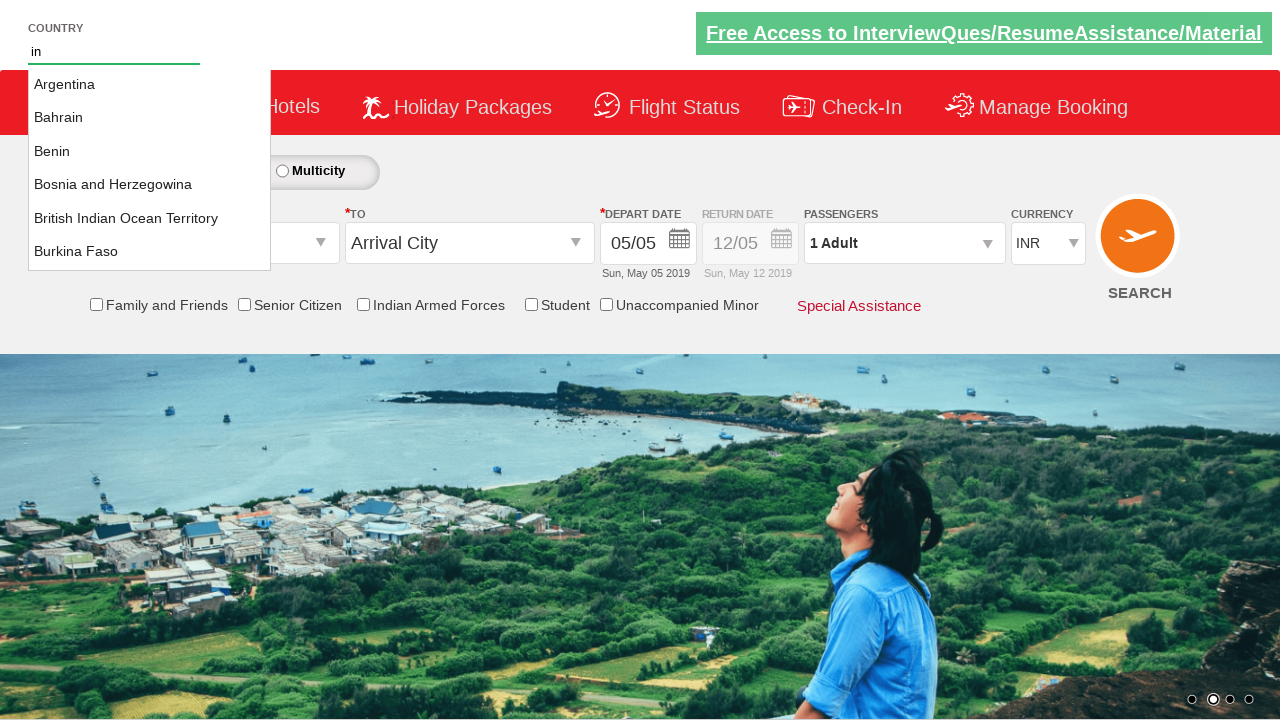

Located 36 suggestion items in dropdown
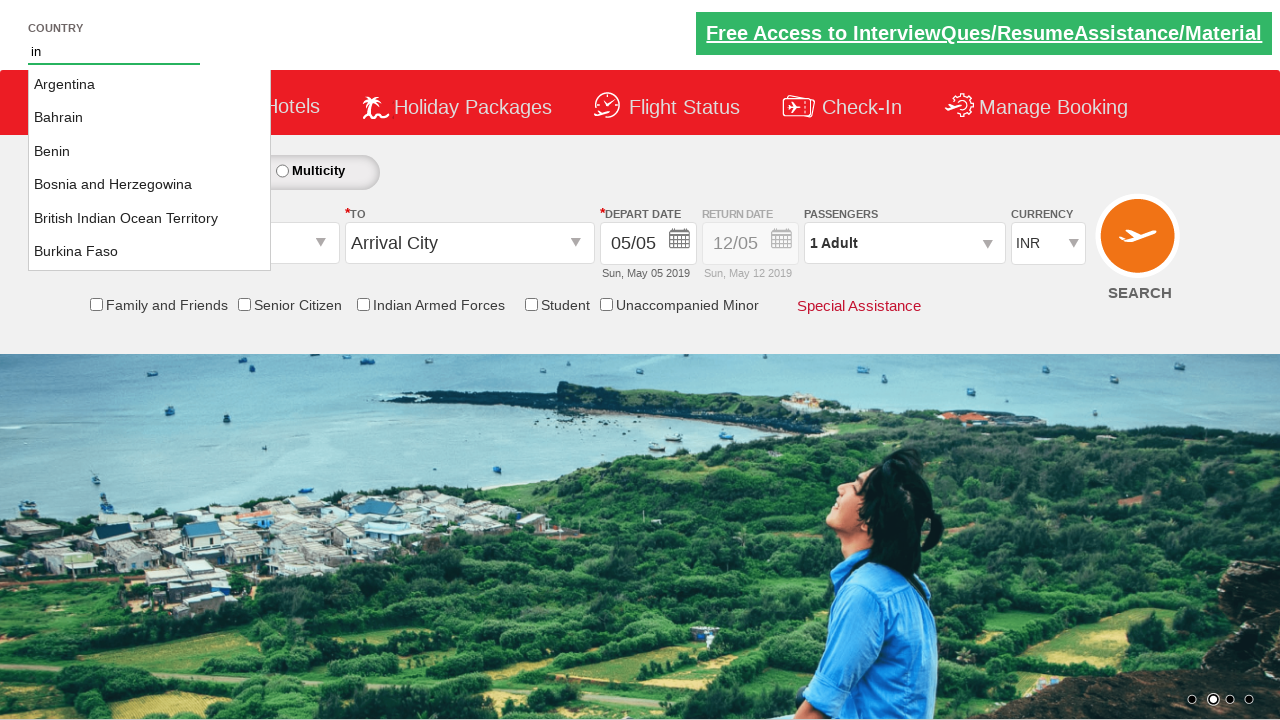

Selected 'Indonesia' from auto-suggestion dropdown at (150, 168) on xpath=//li[@class='ui-menu-item']/a >> nth=16
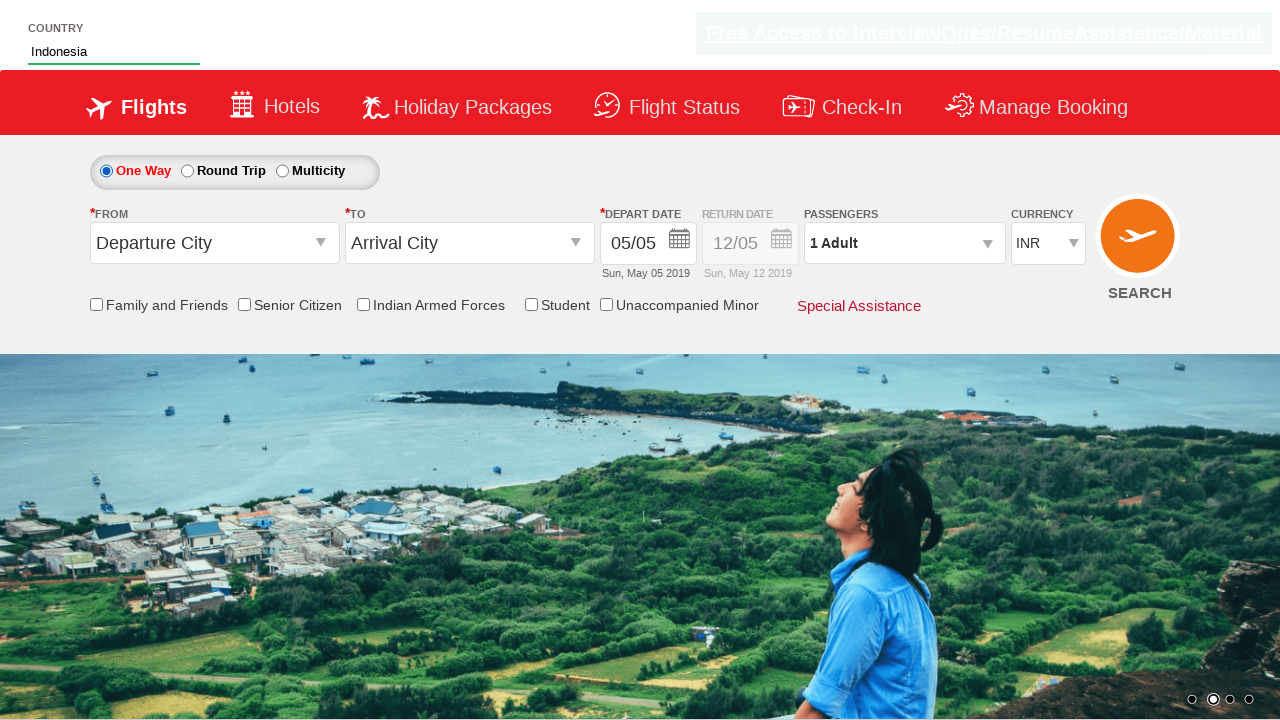

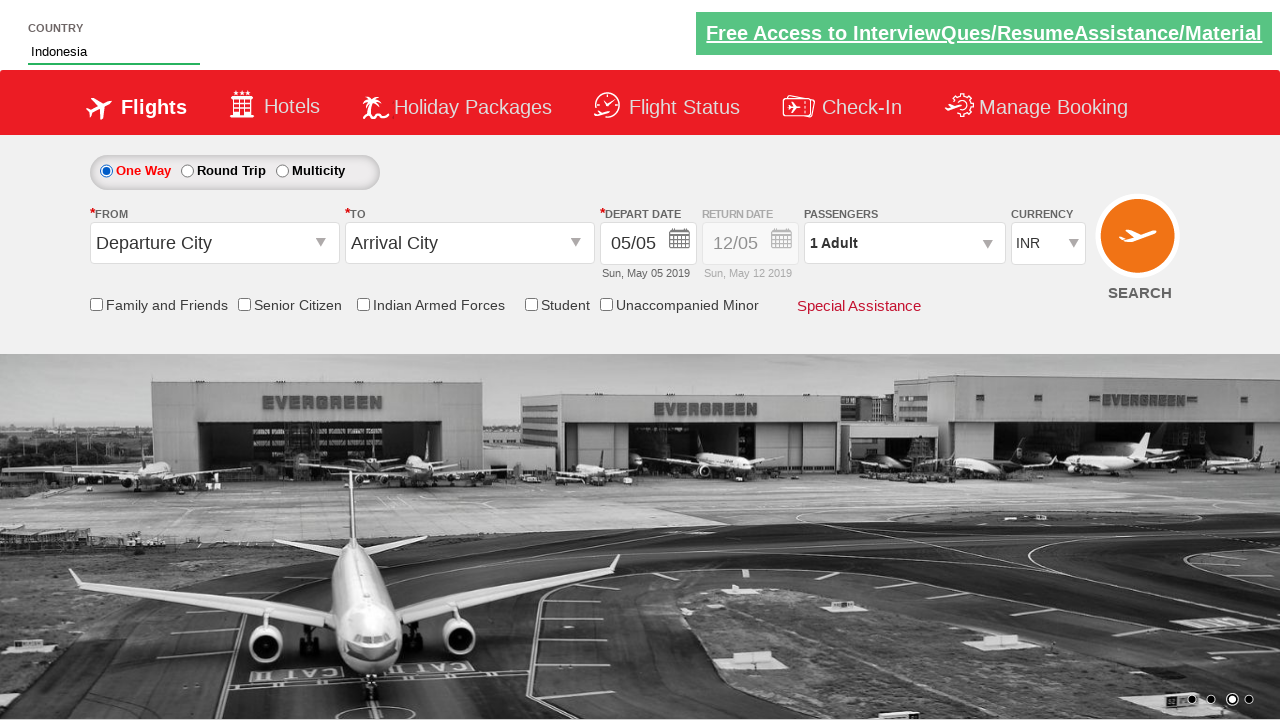